Tests simple alert box functionality by clicking button and accepting the alert

Starting URL: https://www.hyrtutorials.com/p/alertsdemo.html?m=1

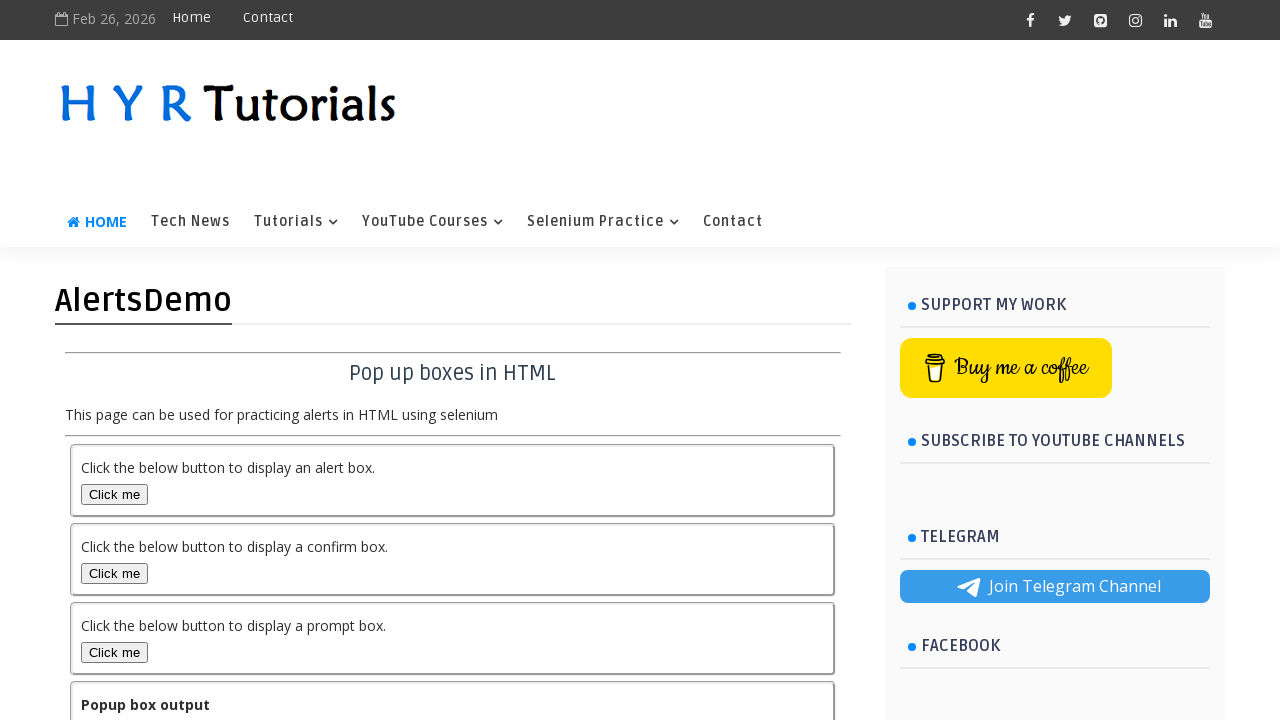

Navigated to alerts demo page
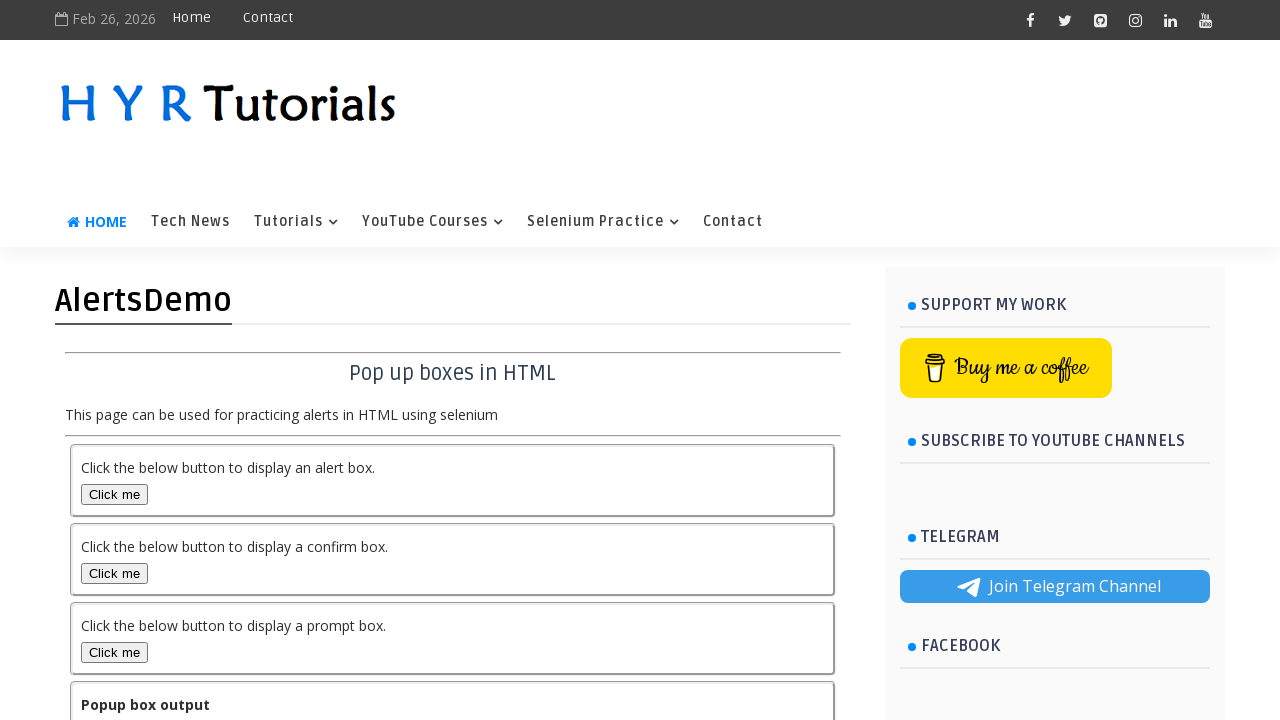

Clicked simple alert button at (114, 494) on #alertBox
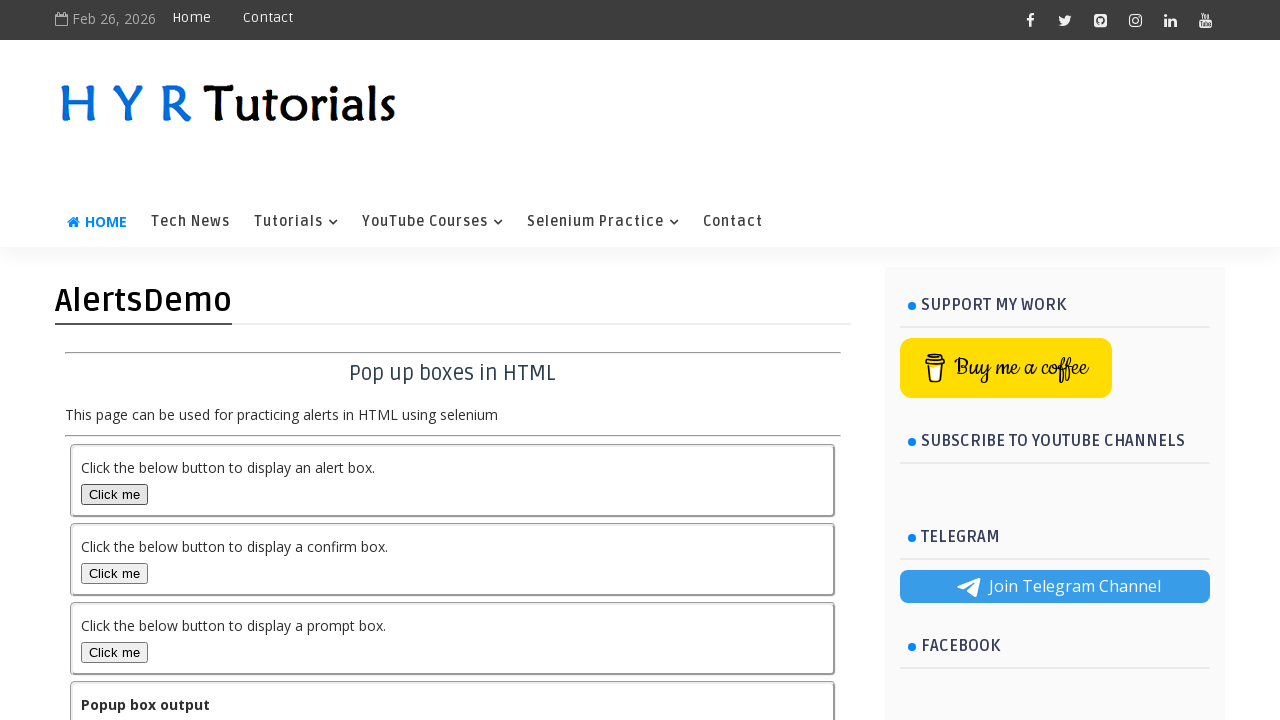

Accepted simple alert dialog
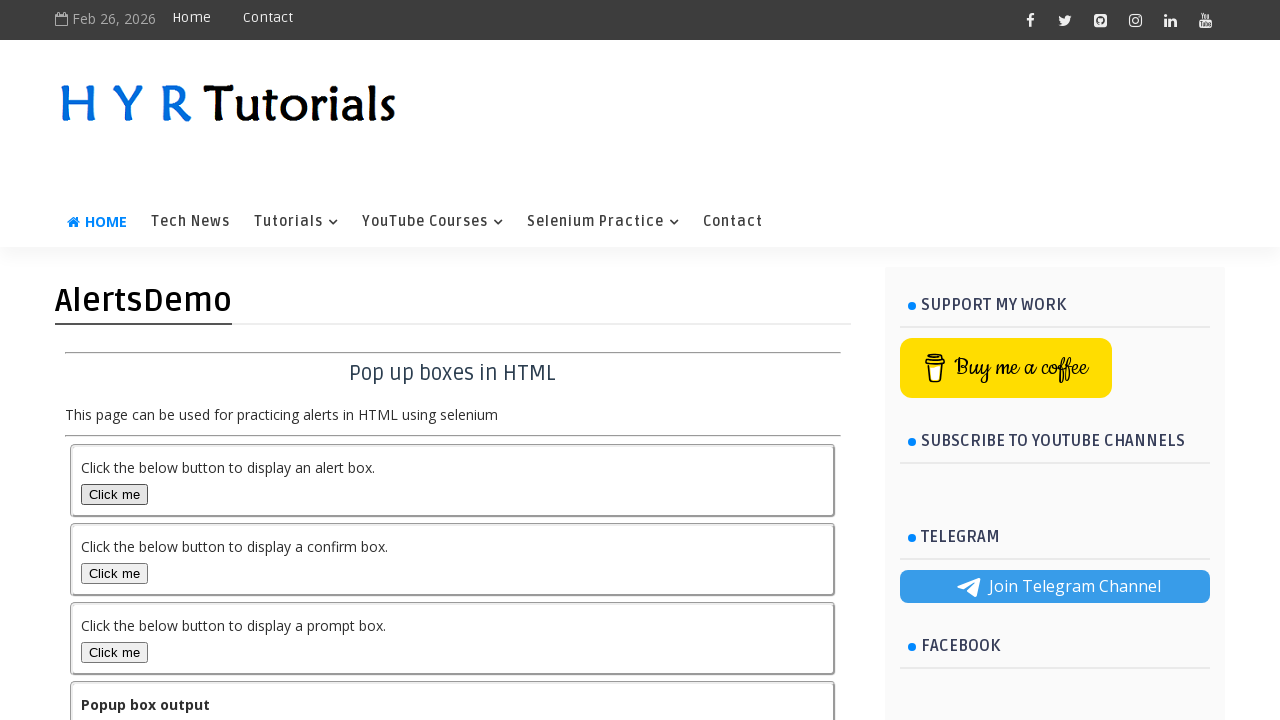

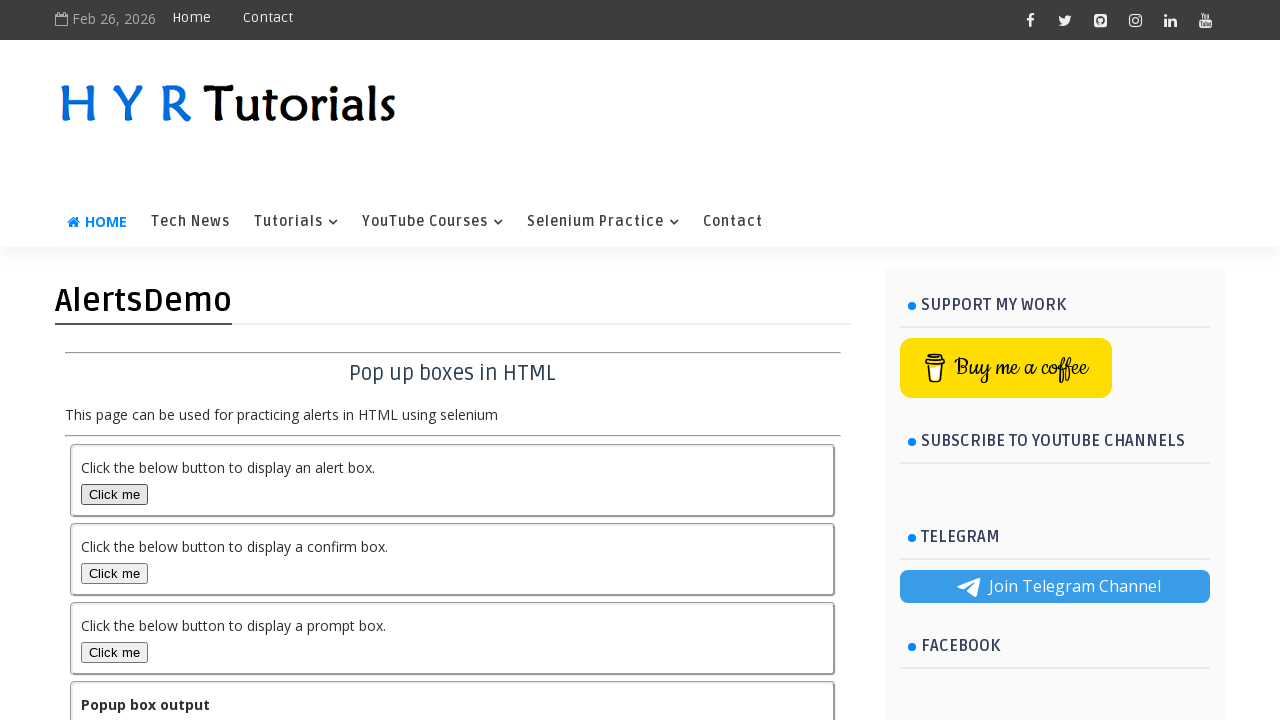